Tests the Enable button functionality by clicking it and verifying the text input becomes enabled

Starting URL: https://the-internet.herokuapp.com/dynamic_controls

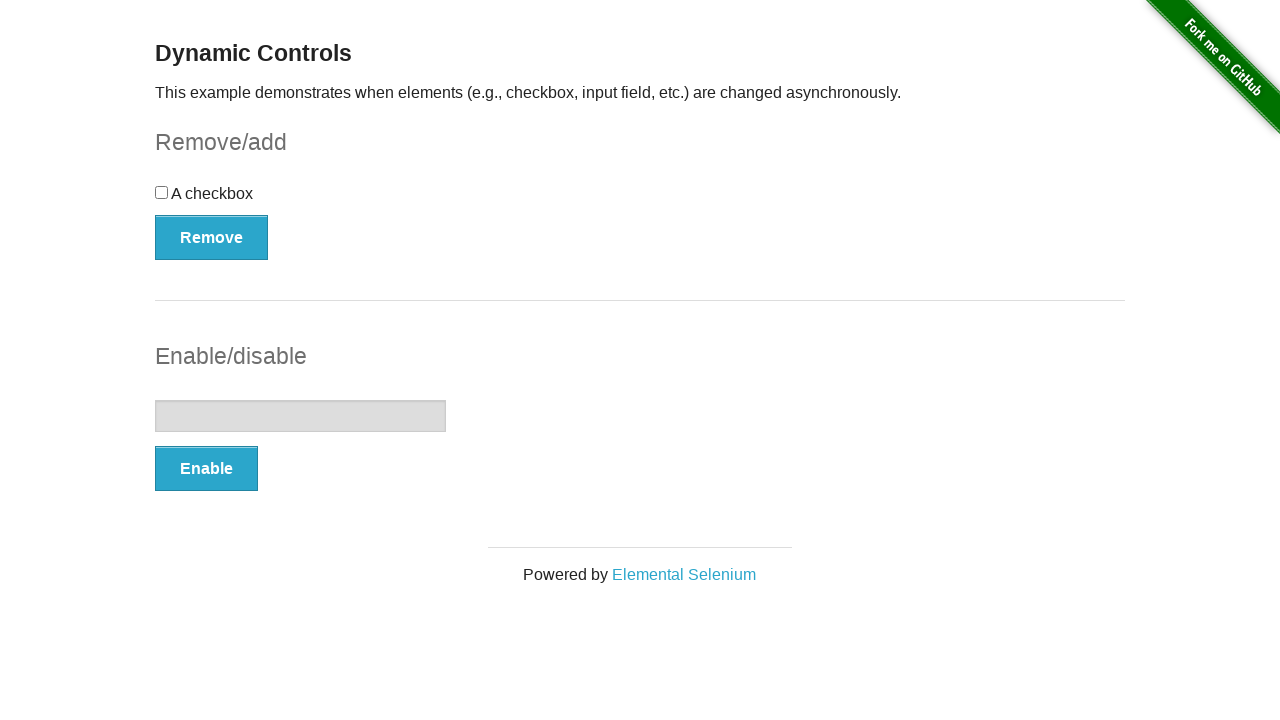

Clicked the Enable button at (206, 469) on internal:role=button[name="Enable"i]
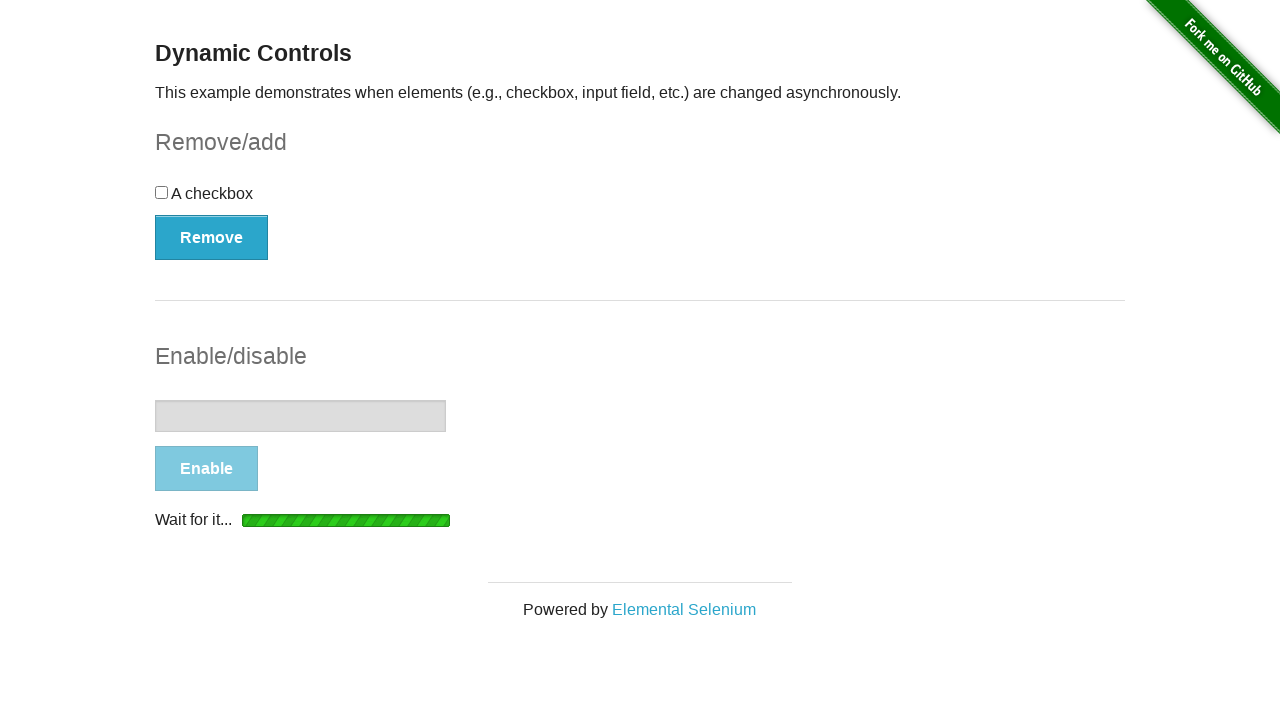

Disable button appeared, indicating Enable button was clicked
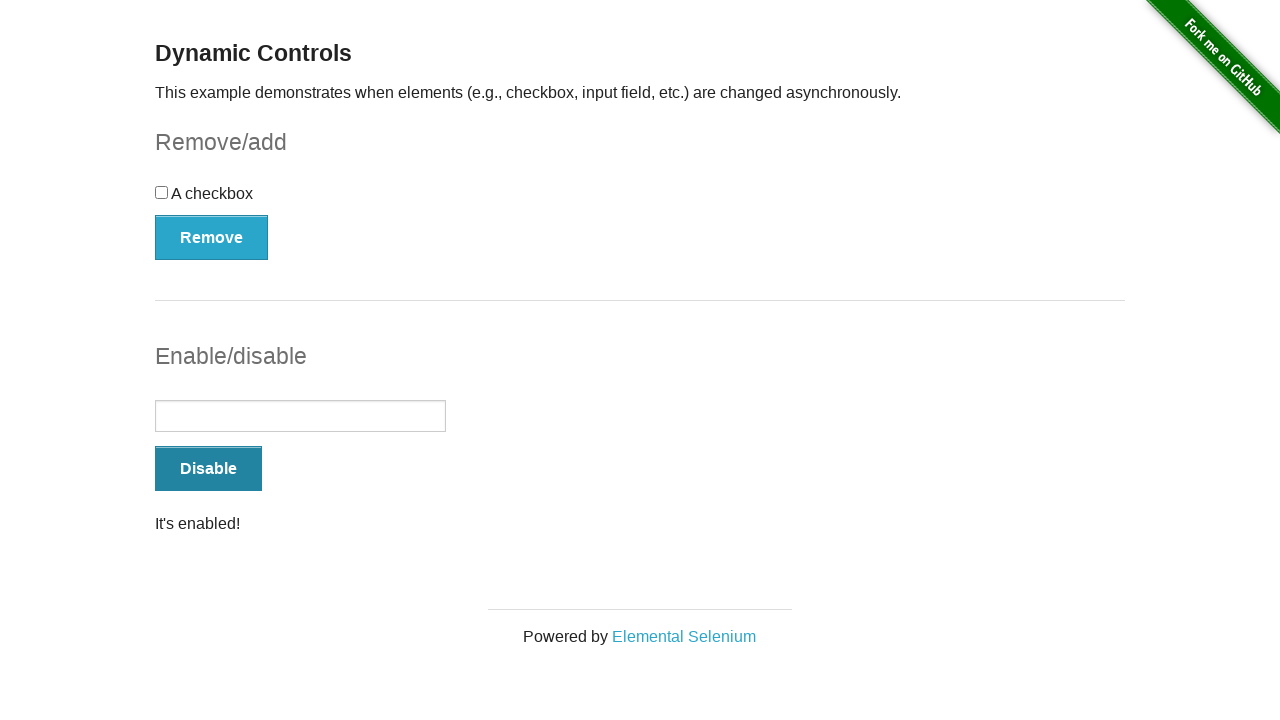

Verified that the text input is now enabled
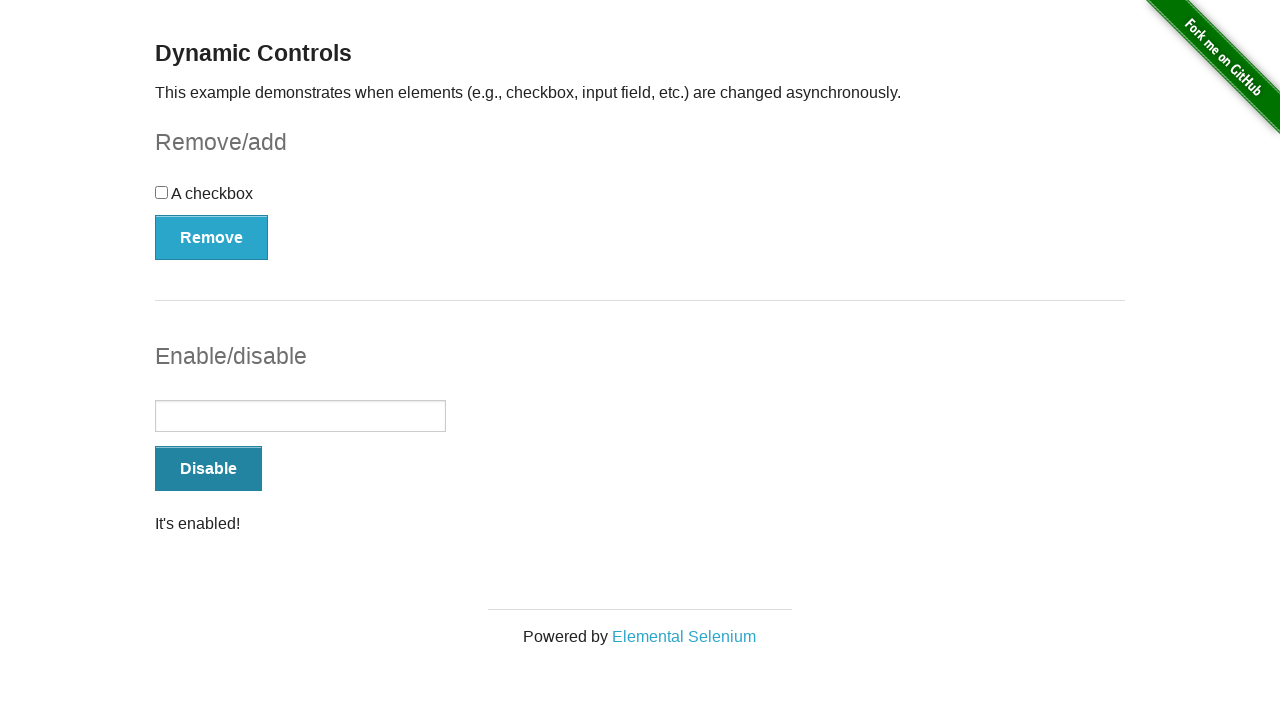

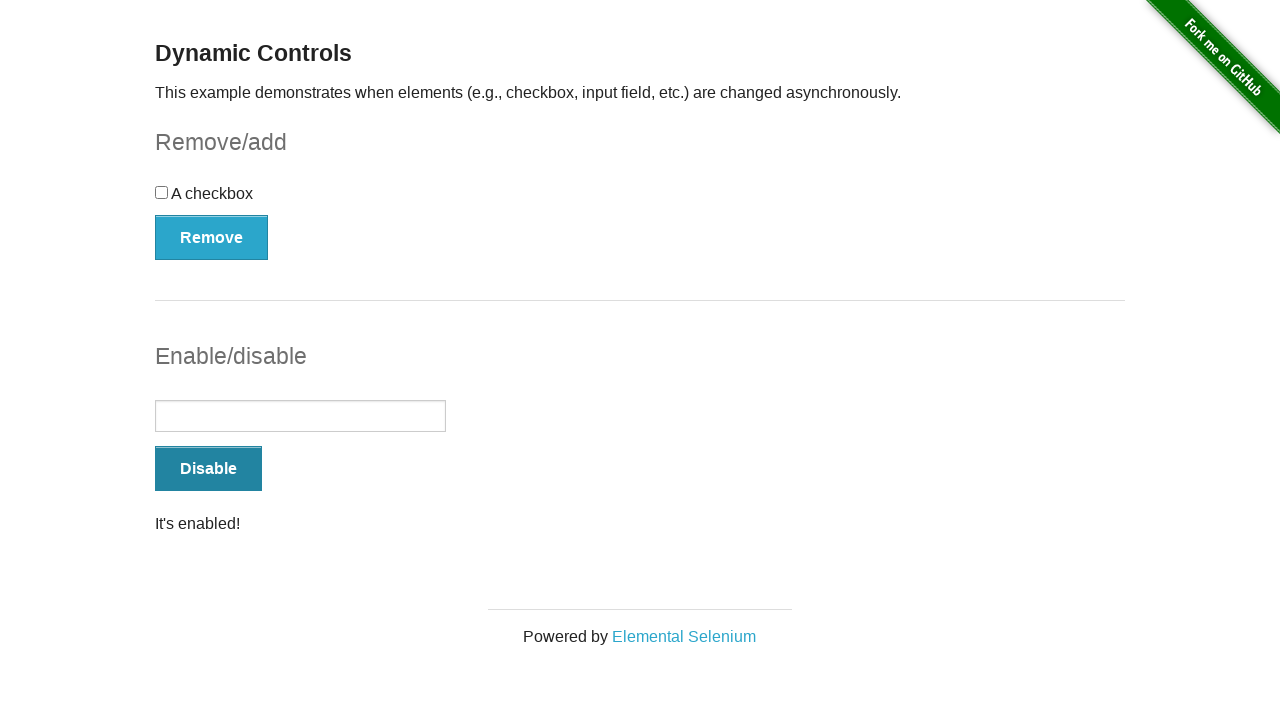